Navigates to Hacker News homepage and verifies that posts are displayed, then navigates to the next page using the "More" link

Starting URL: https://news.ycombinator.com/

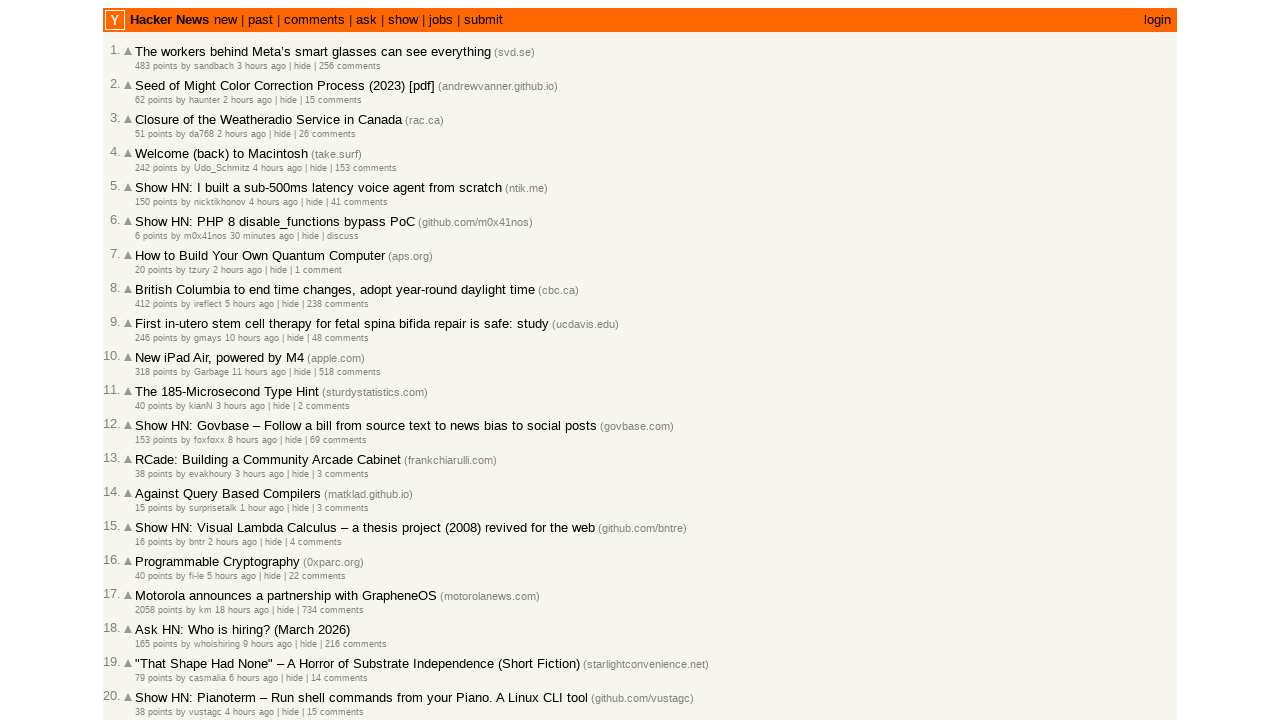

Waited for posts to load on Hacker News homepage
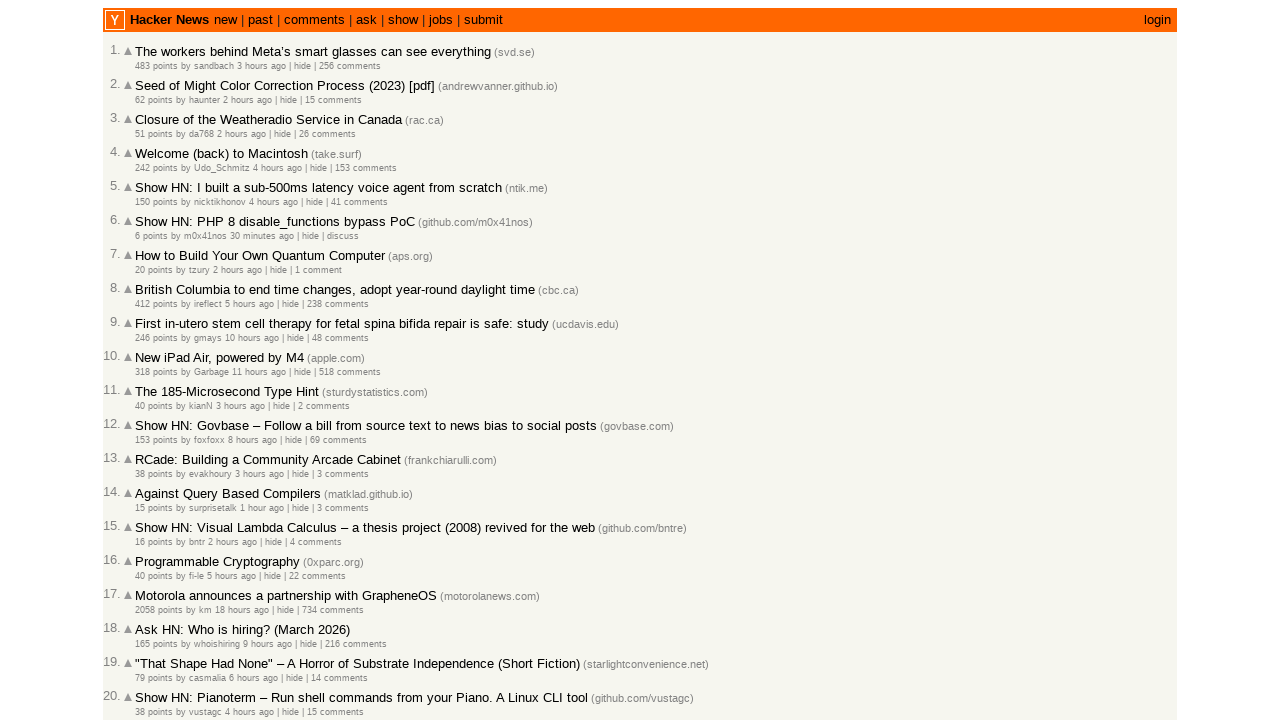

Verified that post titles are visible
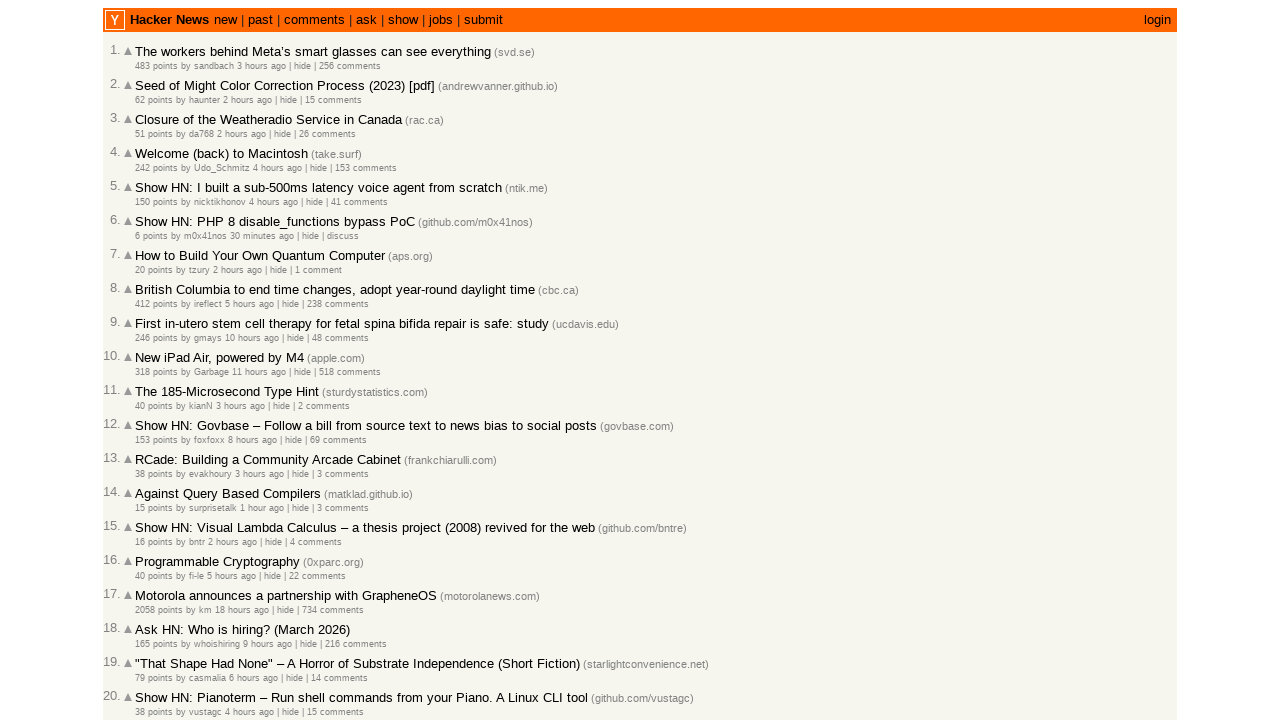

Clicked the 'More' link to navigate to the next page at (149, 616) on .morelink
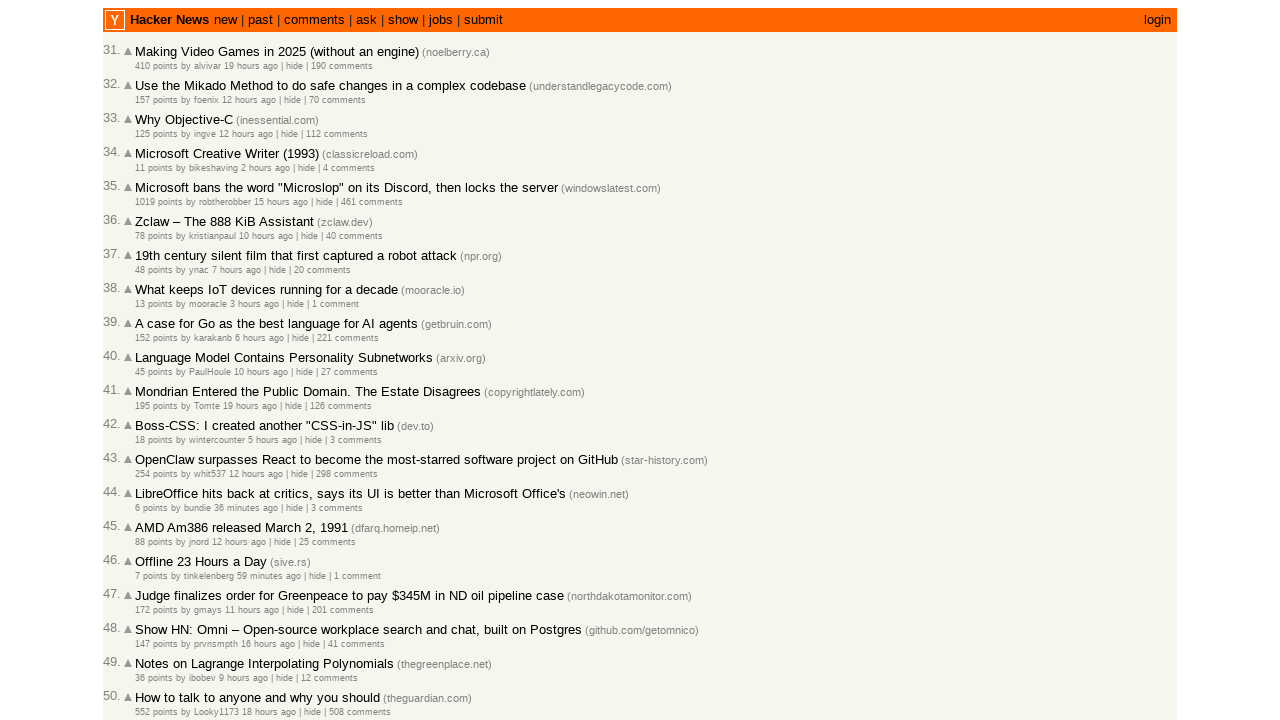

Waited for next page posts to load
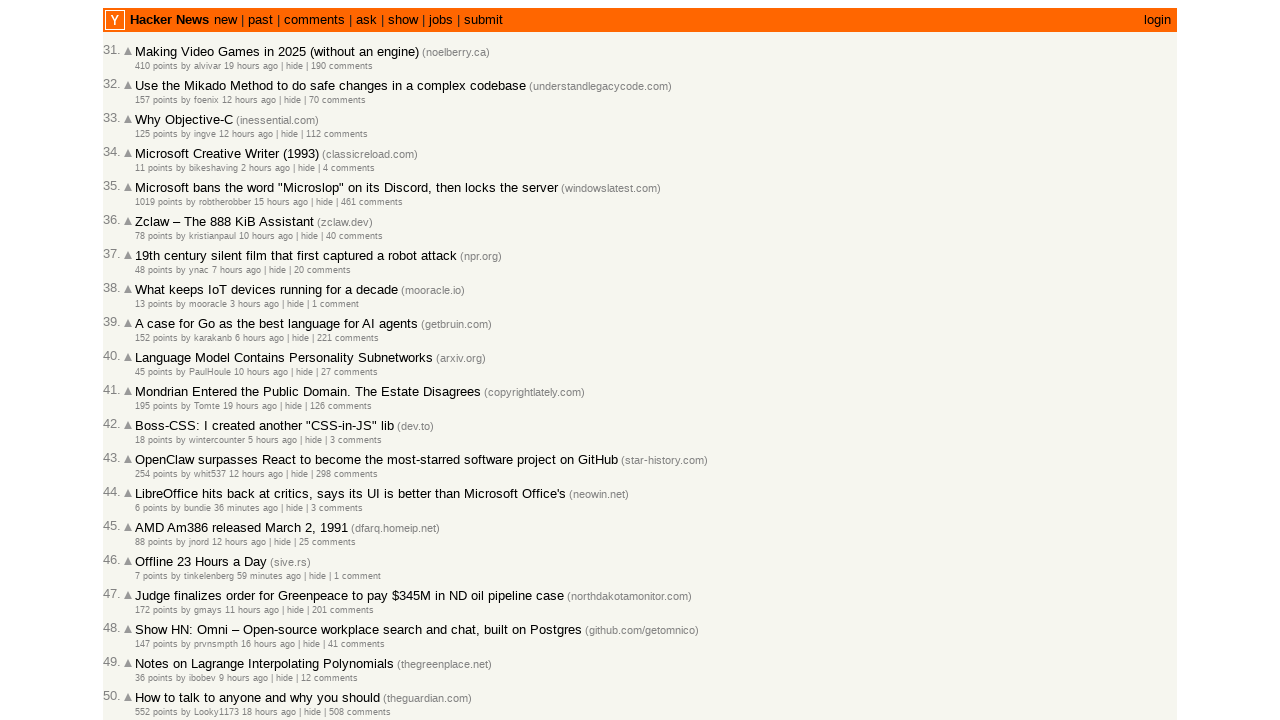

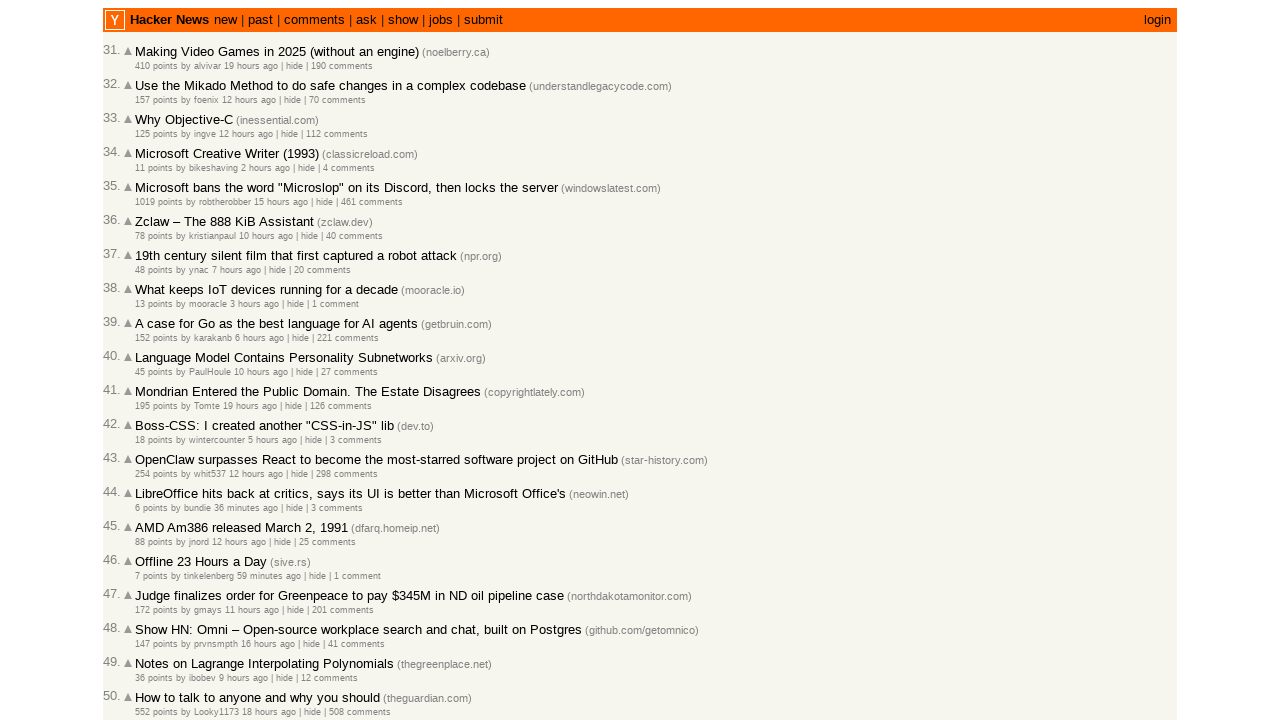